Tests alert handling functionality by interacting with different types of alerts: simple alert, confirmation alert, and prompt alert

Starting URL: http://demo.automationtesting.in/Alerts.html

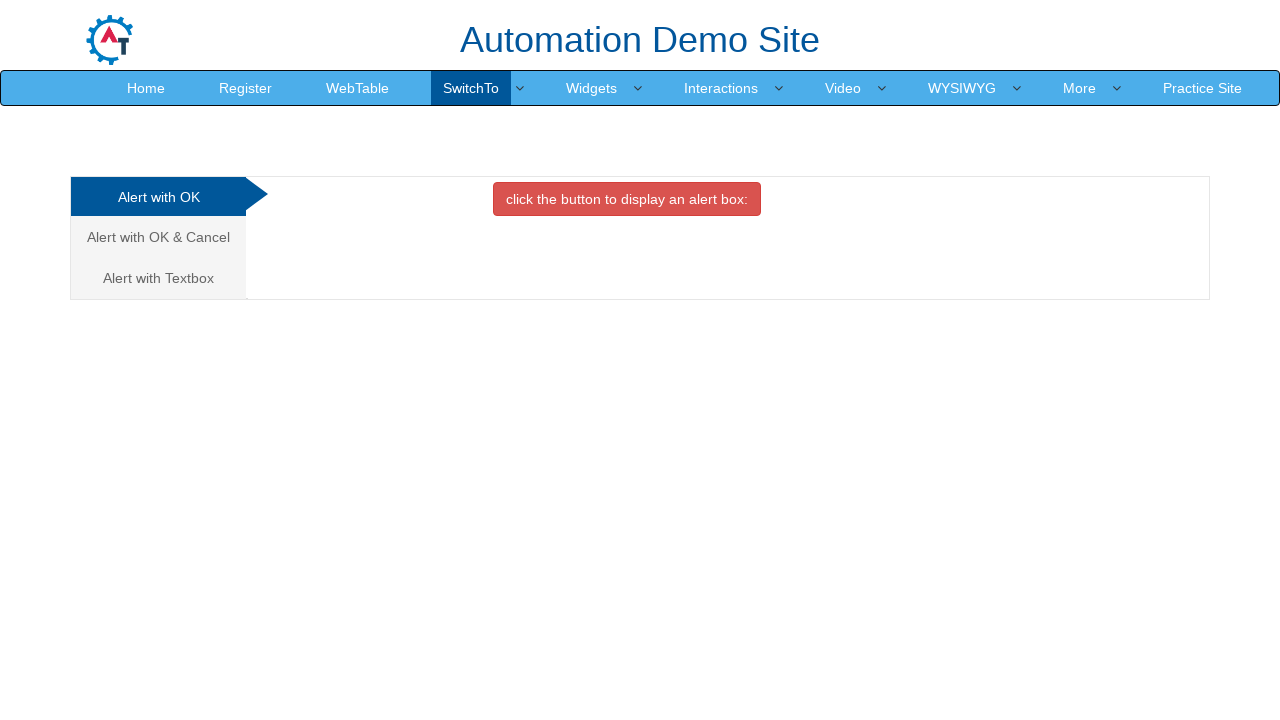

Clicked on 'Alert with OK' link at (158, 197) on xpath=//a[text()='Alert with OK ']
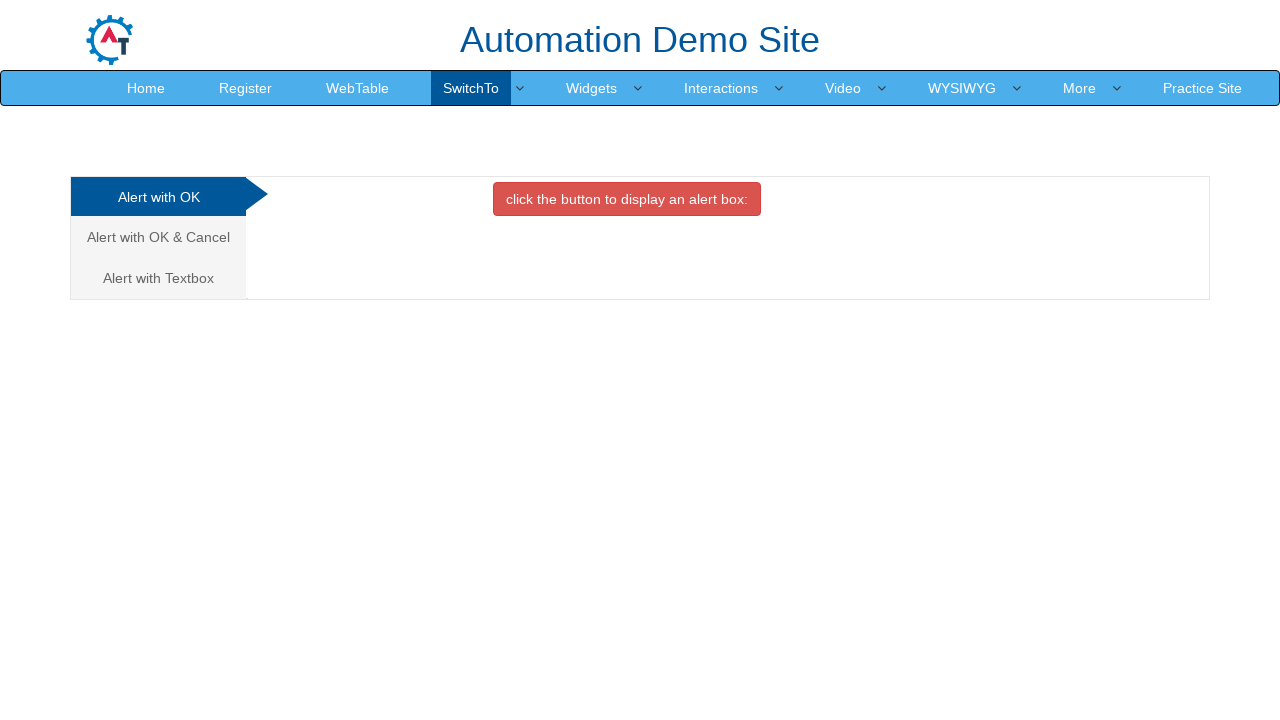

Clicked danger button to trigger simple alert at (627, 199) on xpath=//button[@class='btn btn-danger']
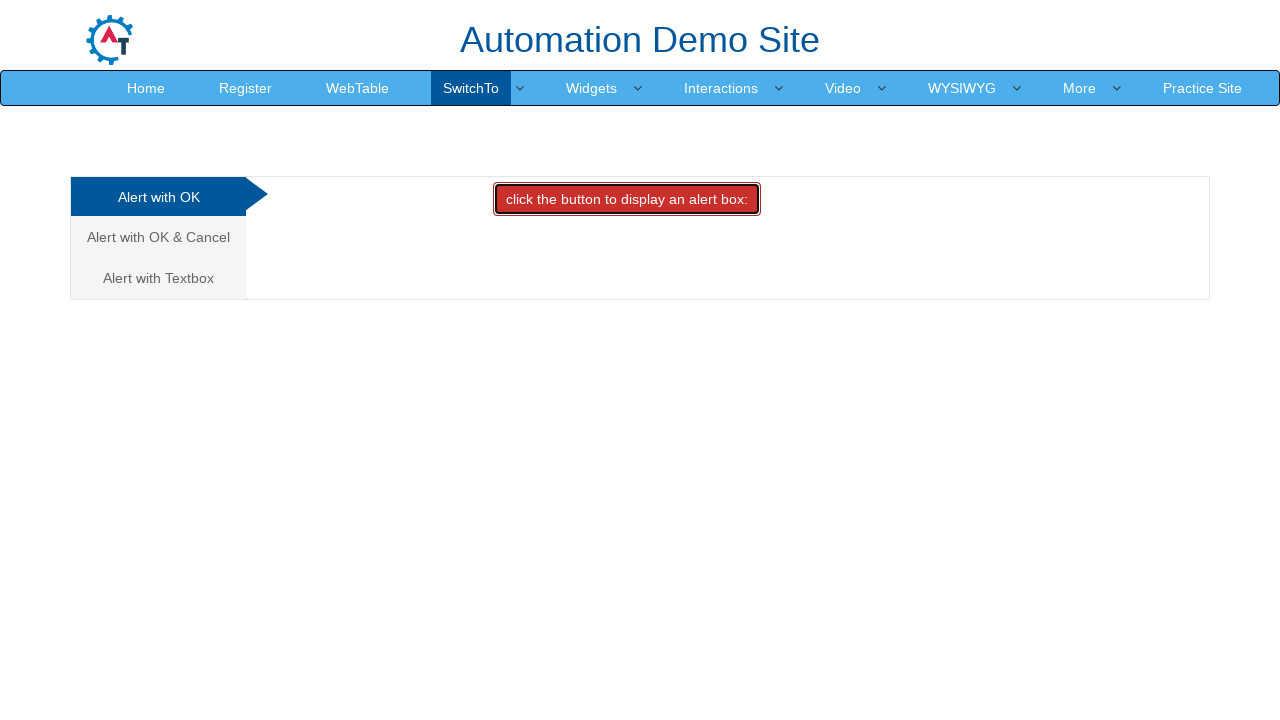

Triggered simple alert and accepted it at (627, 199) on xpath=//button[@class='btn btn-danger']
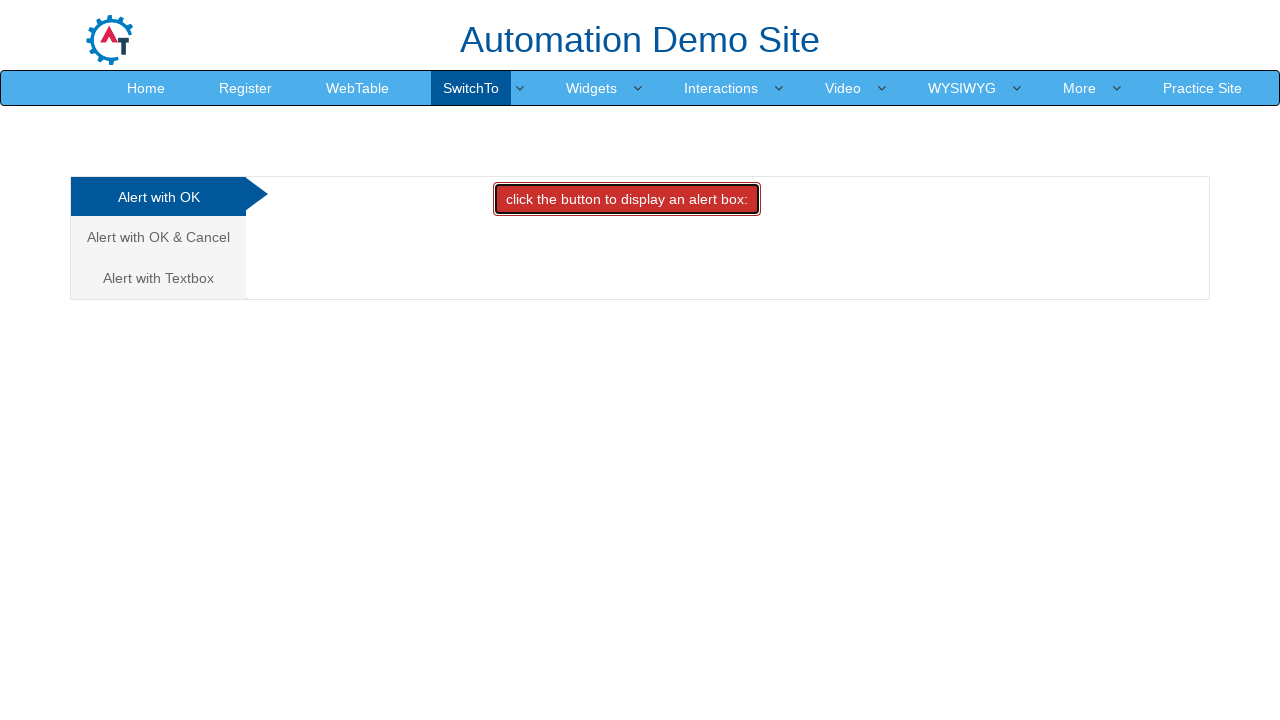

Clicked on confirmation alert link at (158, 237) on (//a[@class='analystic'])[2]
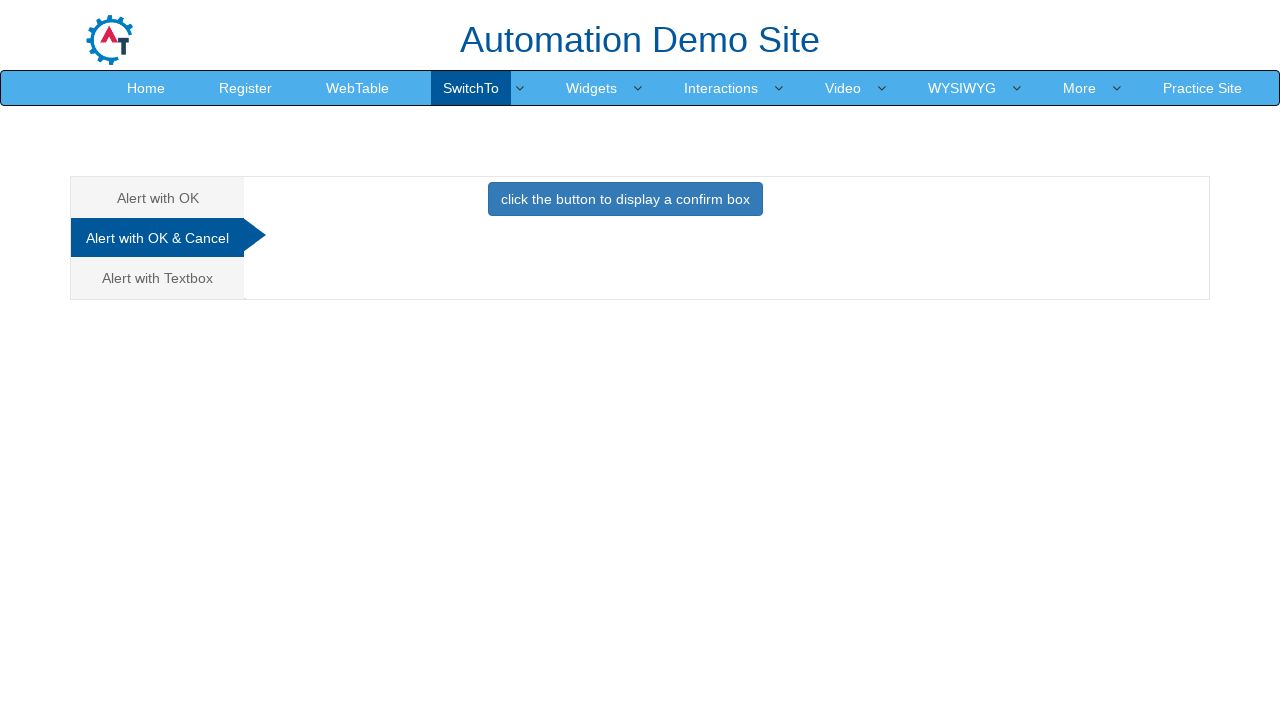

Clicked primary button to trigger confirmation alert at (625, 199) on xpath=//button[@class='btn btn-primary']
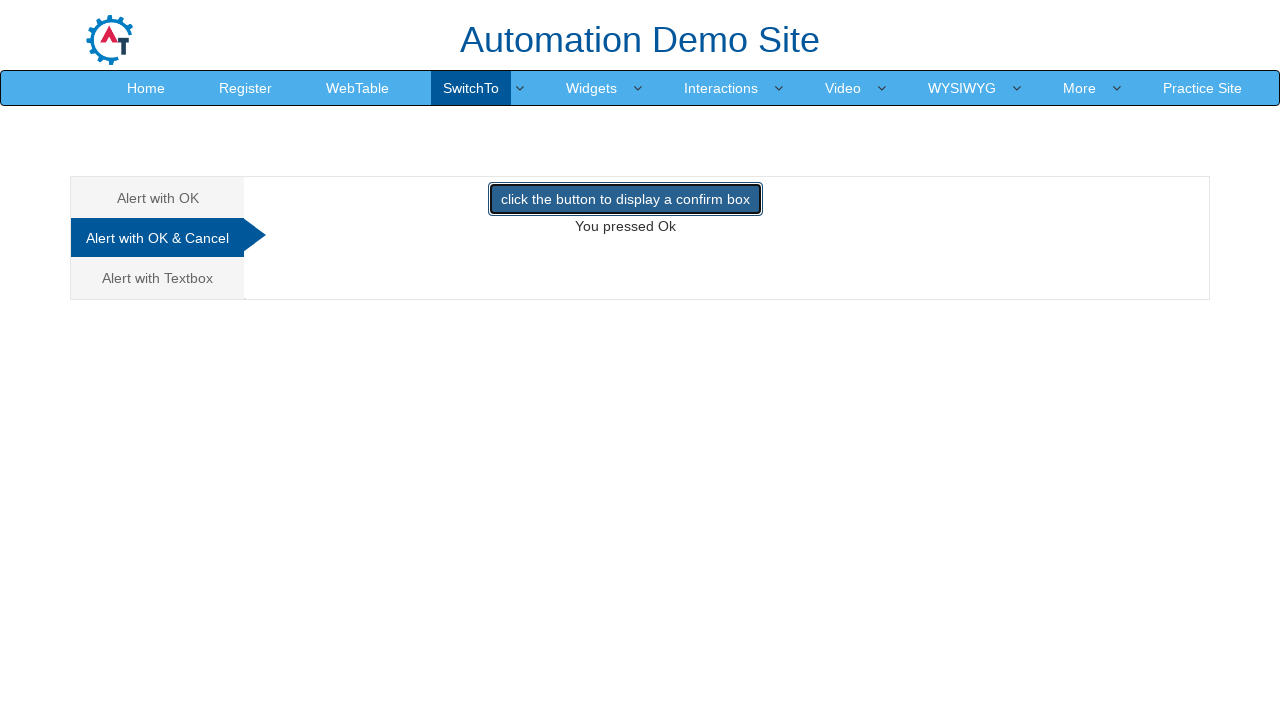

Triggered confirmation alert and dismissed it at (625, 199) on xpath=//button[@class='btn btn-primary']
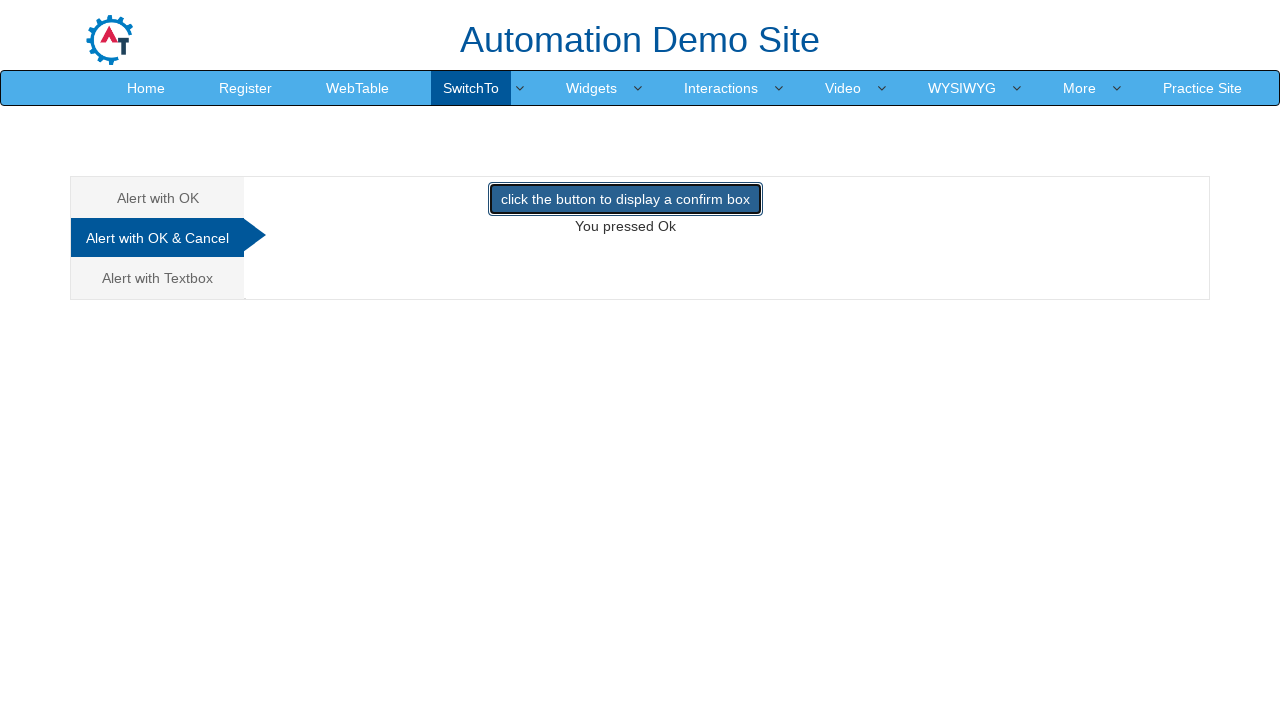

Clicked on prompt alert link at (158, 278) on (//a[@class='analystic'])[3]
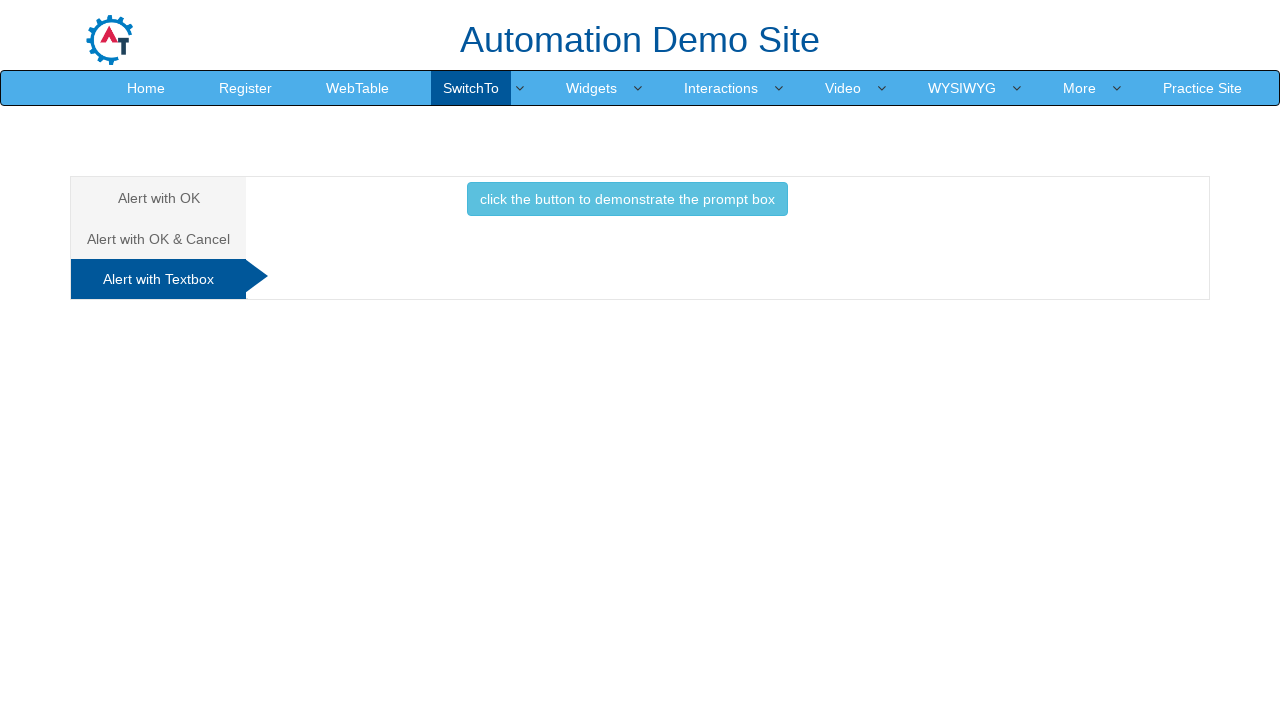

Clicked info button to trigger prompt alert at (627, 199) on xpath=//button[@class='btn btn-info']
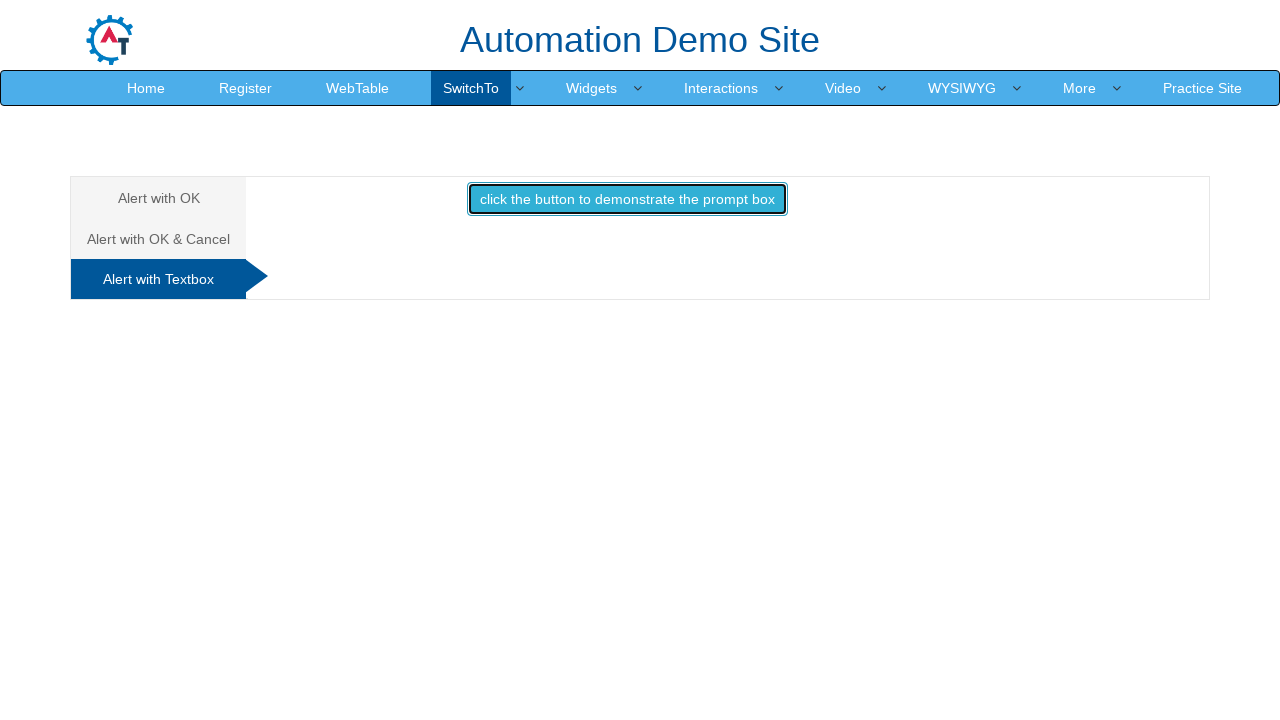

Triggered prompt alert, entered 'Java', and accepted it at (627, 199) on xpath=//button[@class='btn btn-info']
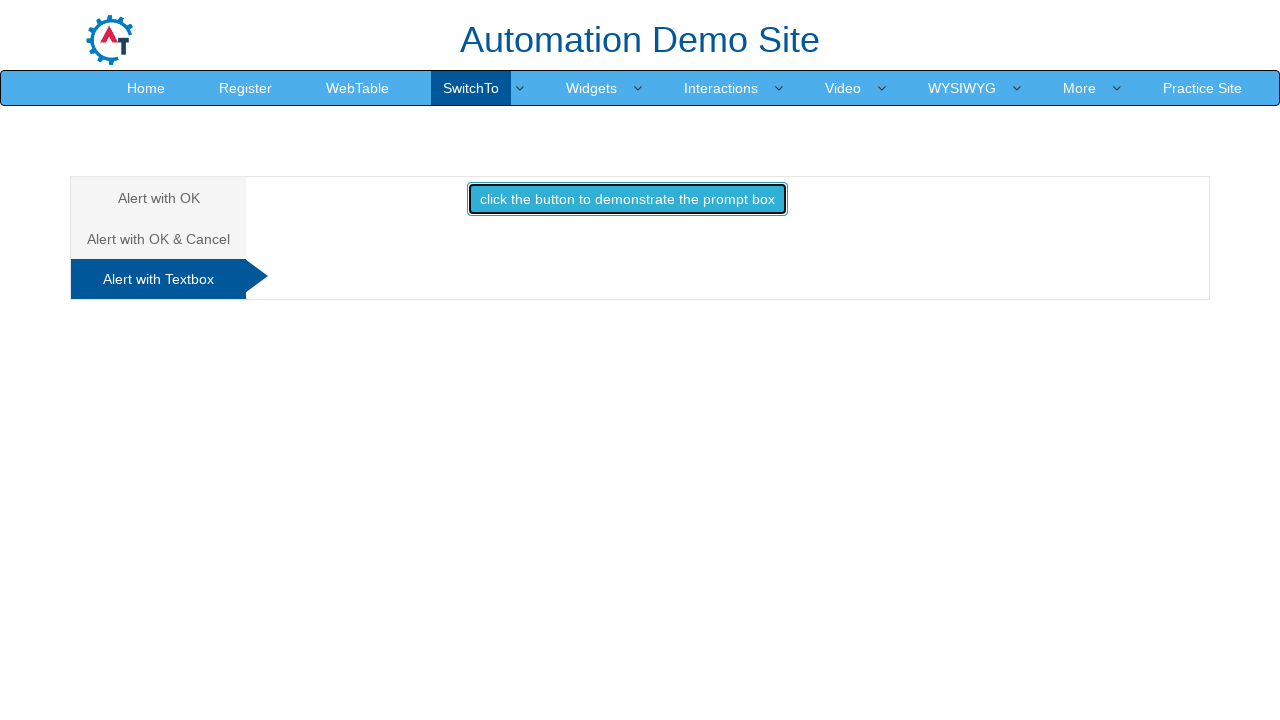

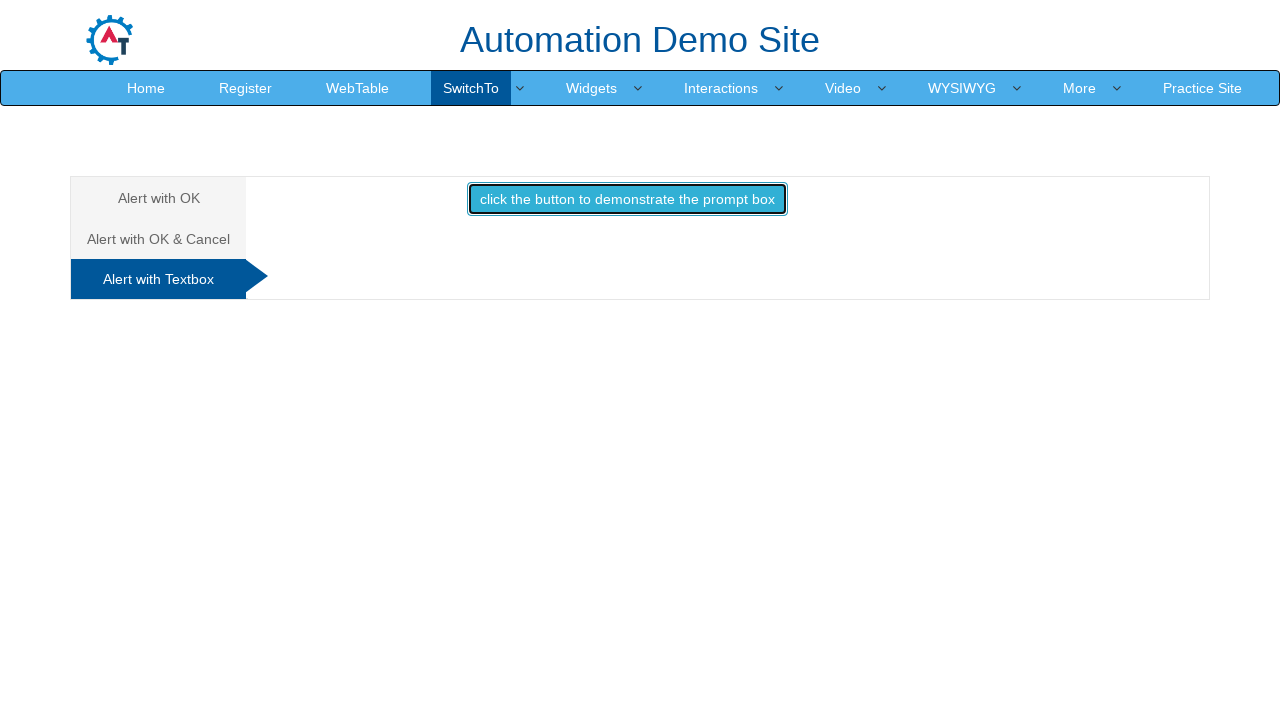